Opens GitHub homepage and verifies the page title contains "GitHub" and URL is correct

Starting URL: https://github.com/

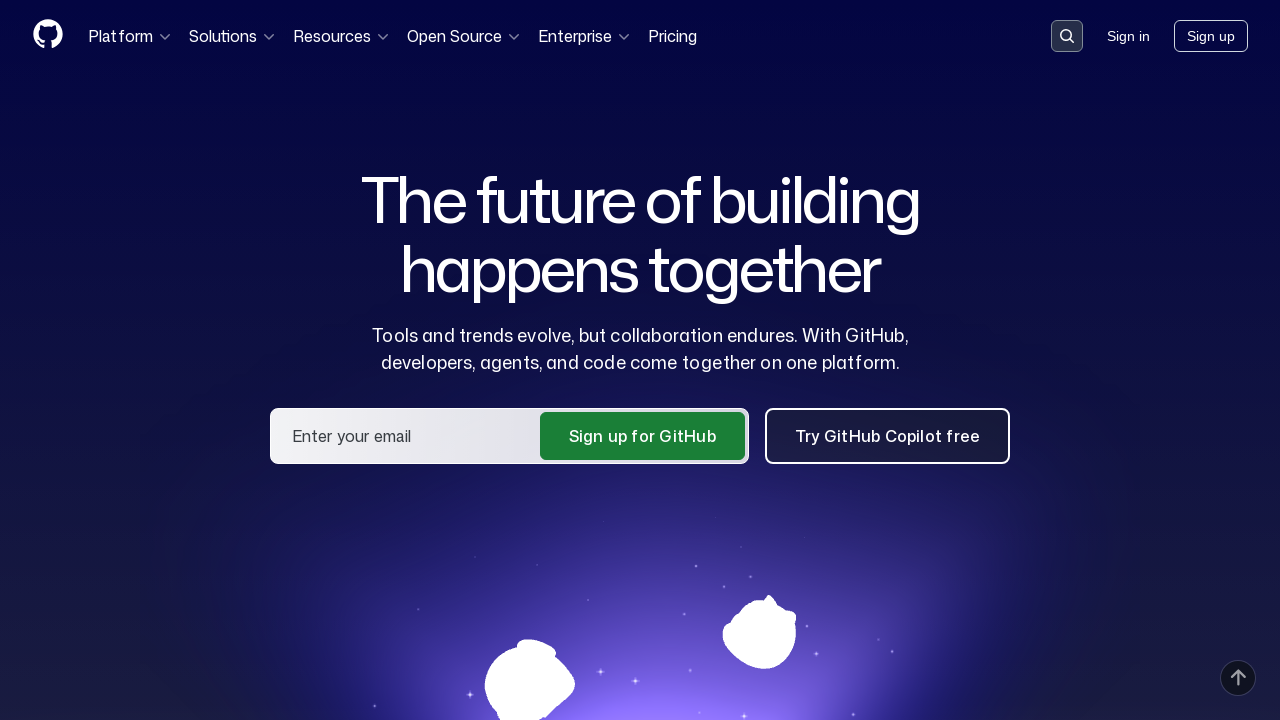

Navigated to GitHub homepage
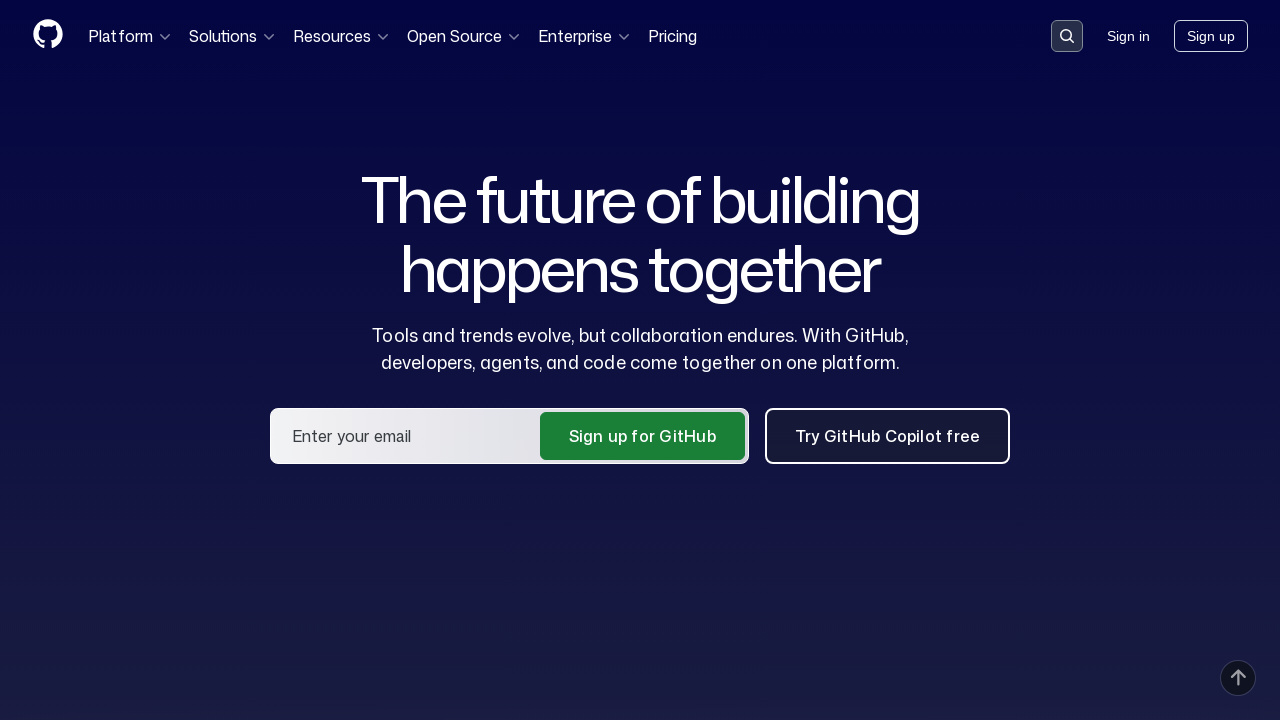

Verified page title contains 'GitHub'
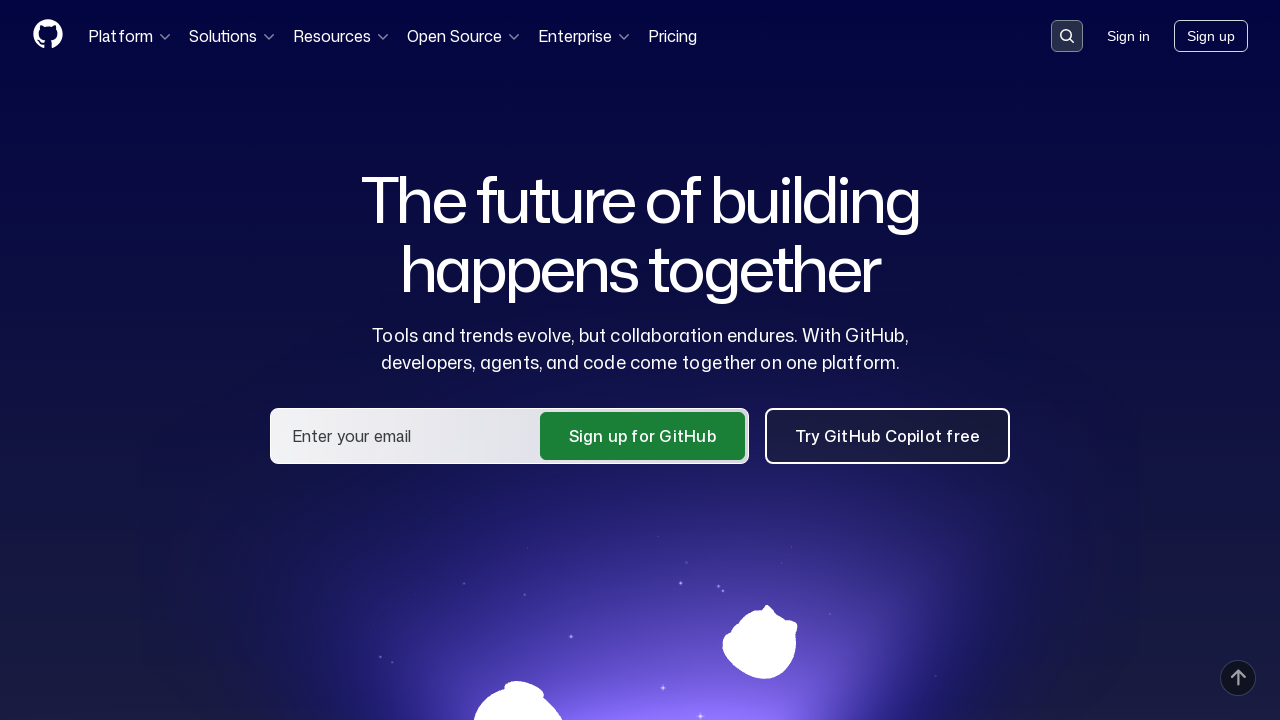

Verified current URL is https://github.com/
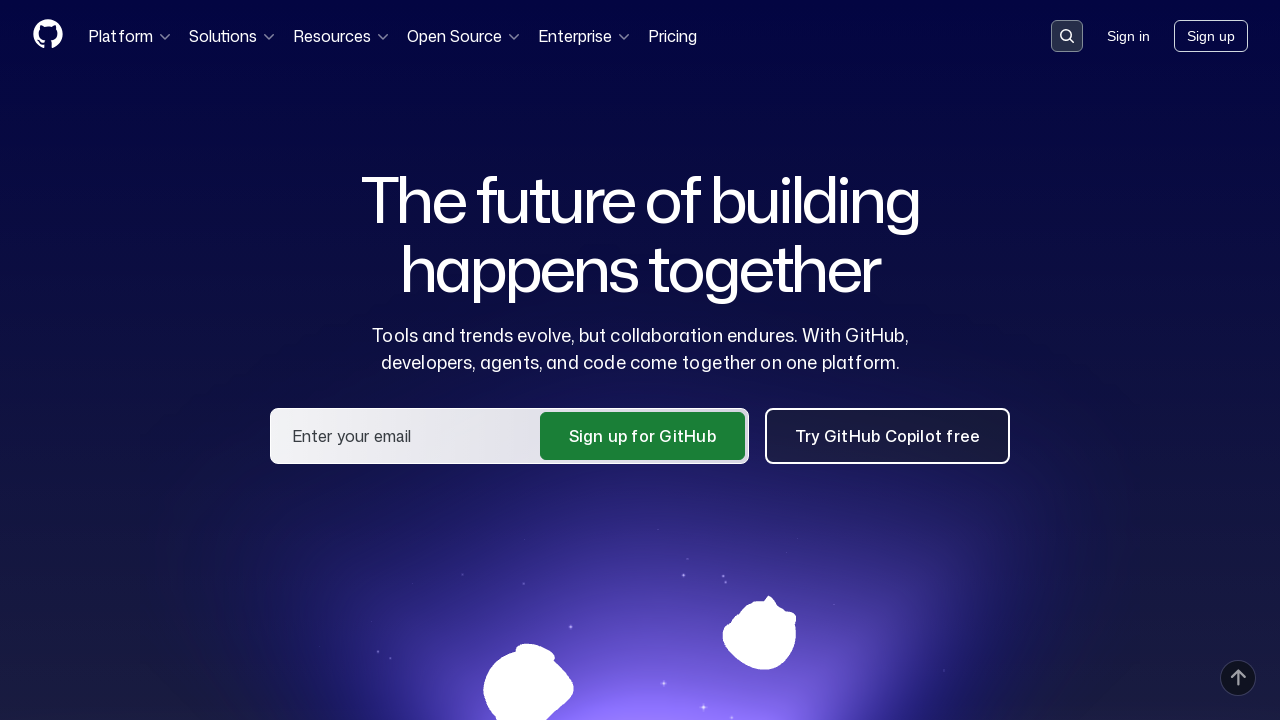

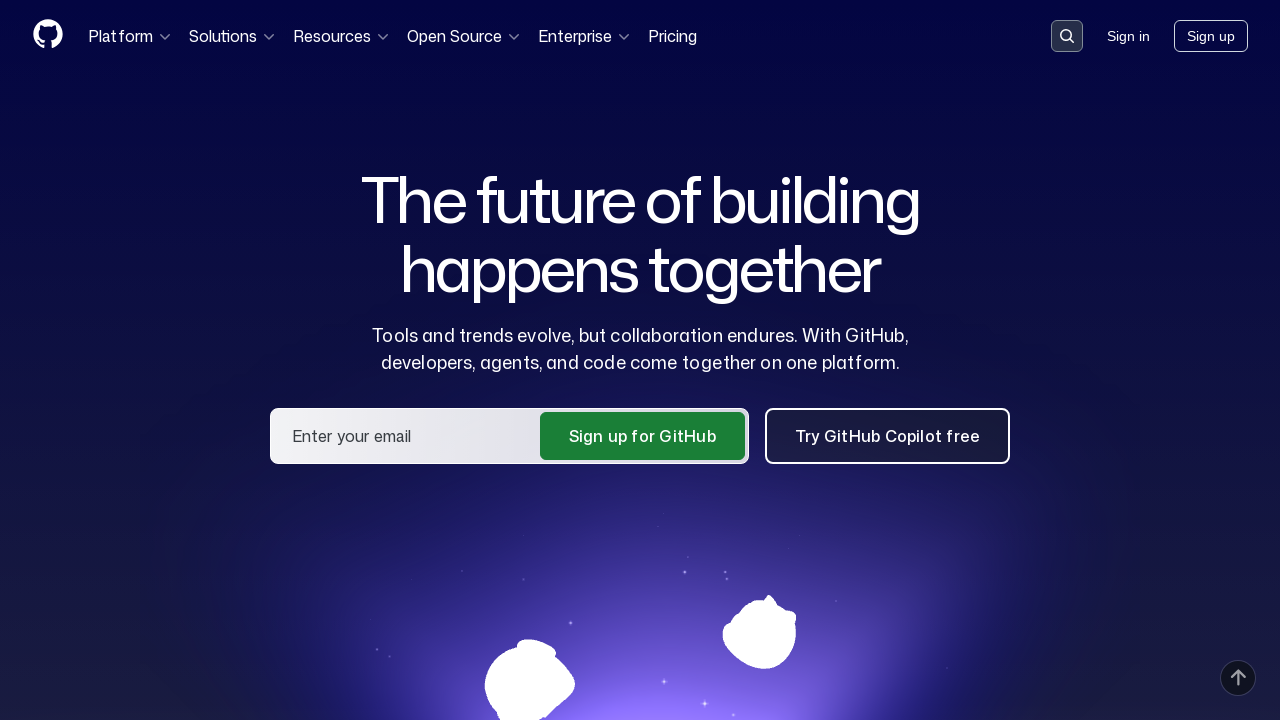